Tests radio button selection functionality by selecting favorite color and sport options

Starting URL: https://practice.expandtesting.com

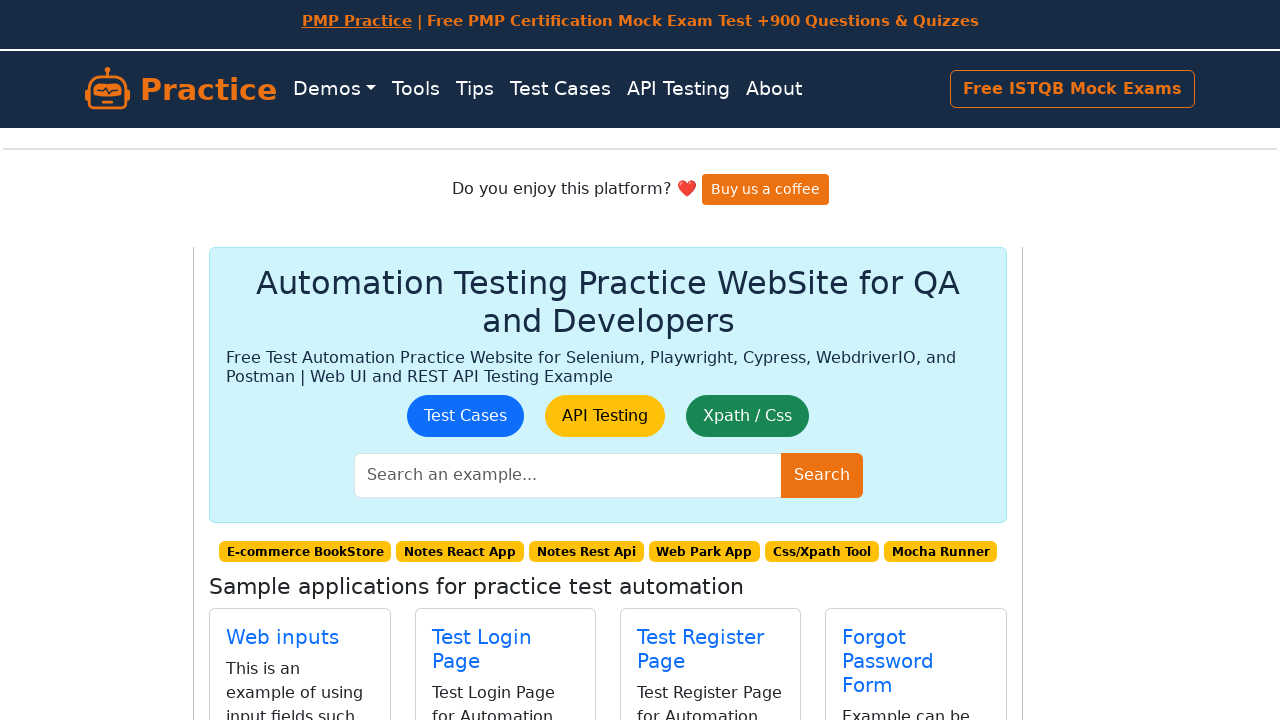

Clicked on Radio Buttons link at (502, 400) on text=Radio Buttons
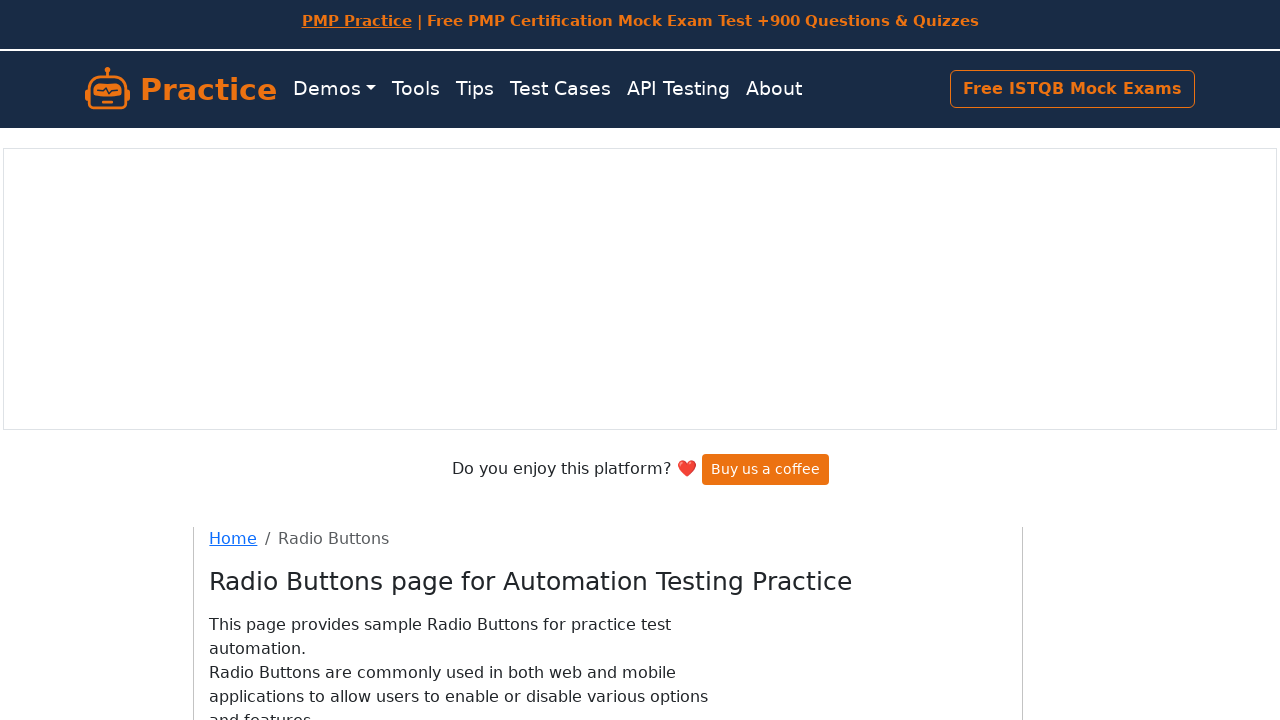

Selected Blue radio button for favorite color at (284, 400) on xpath=//input[@name='color']/following-sibling::label[text()='Blue']
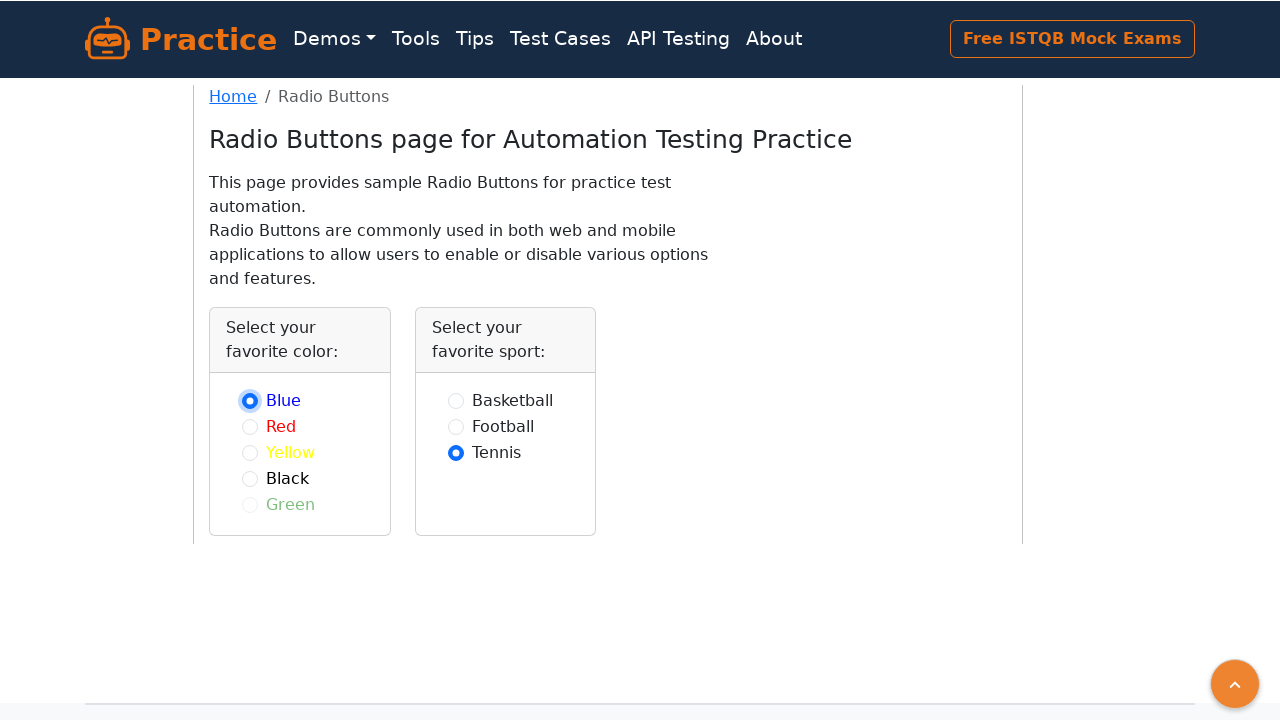

Selected Football radio button for favorite sport at (503, 426) on xpath=//input[@name='sport']/following-sibling::label[text()='Football']
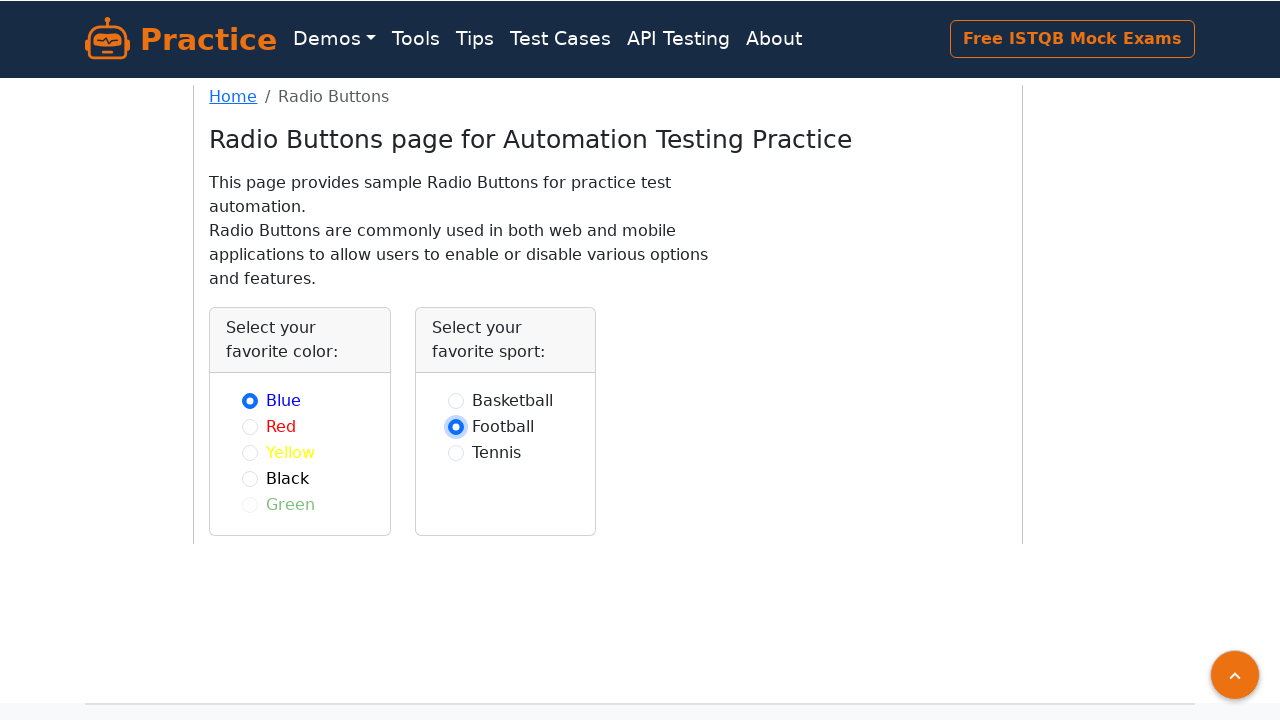

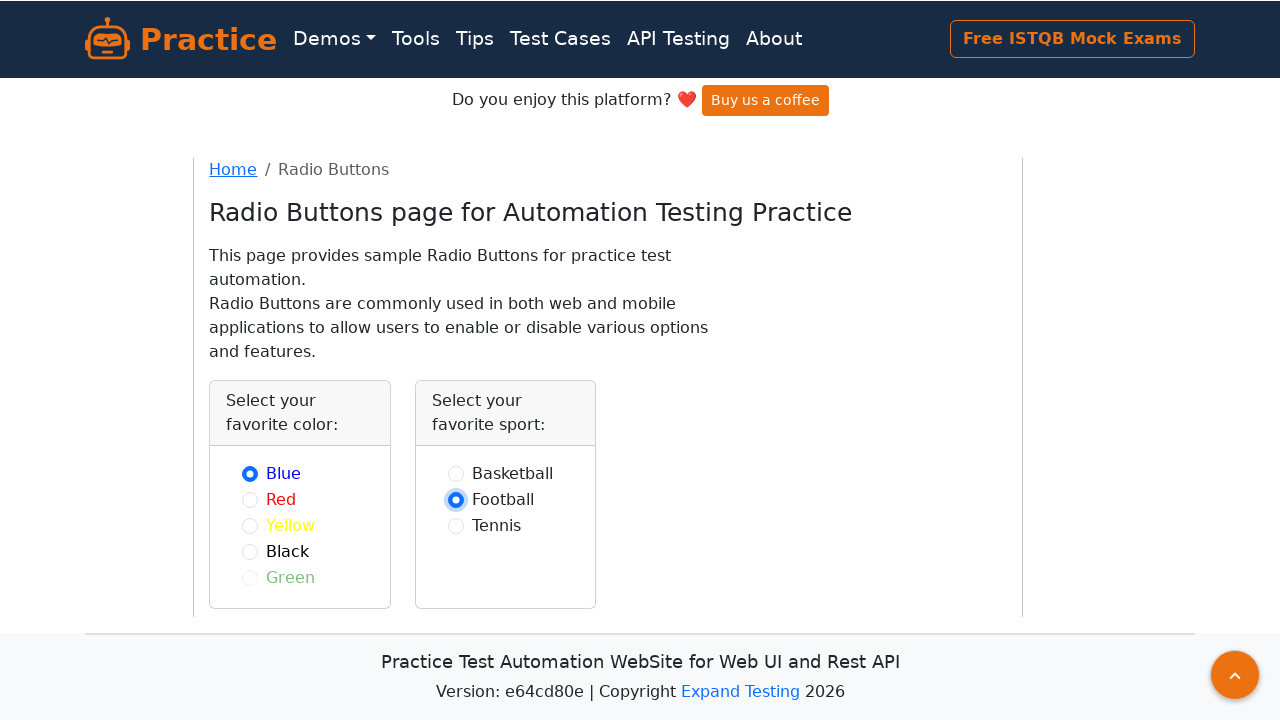